Navigates to DEMOQA.com and accesses the Nested Frames section by clicking through the Alerts, Frame & Windows menu option.

Starting URL: https://demoqa.com

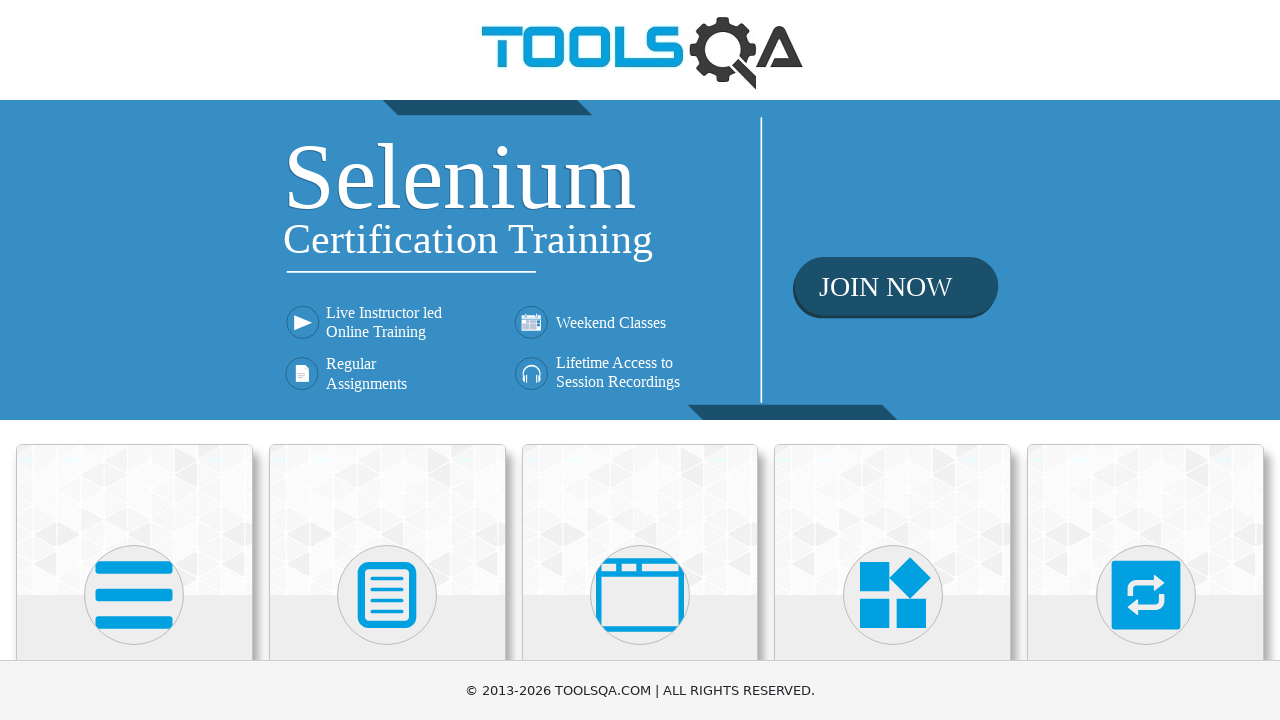

Navigated to DEMOQA.com homepage
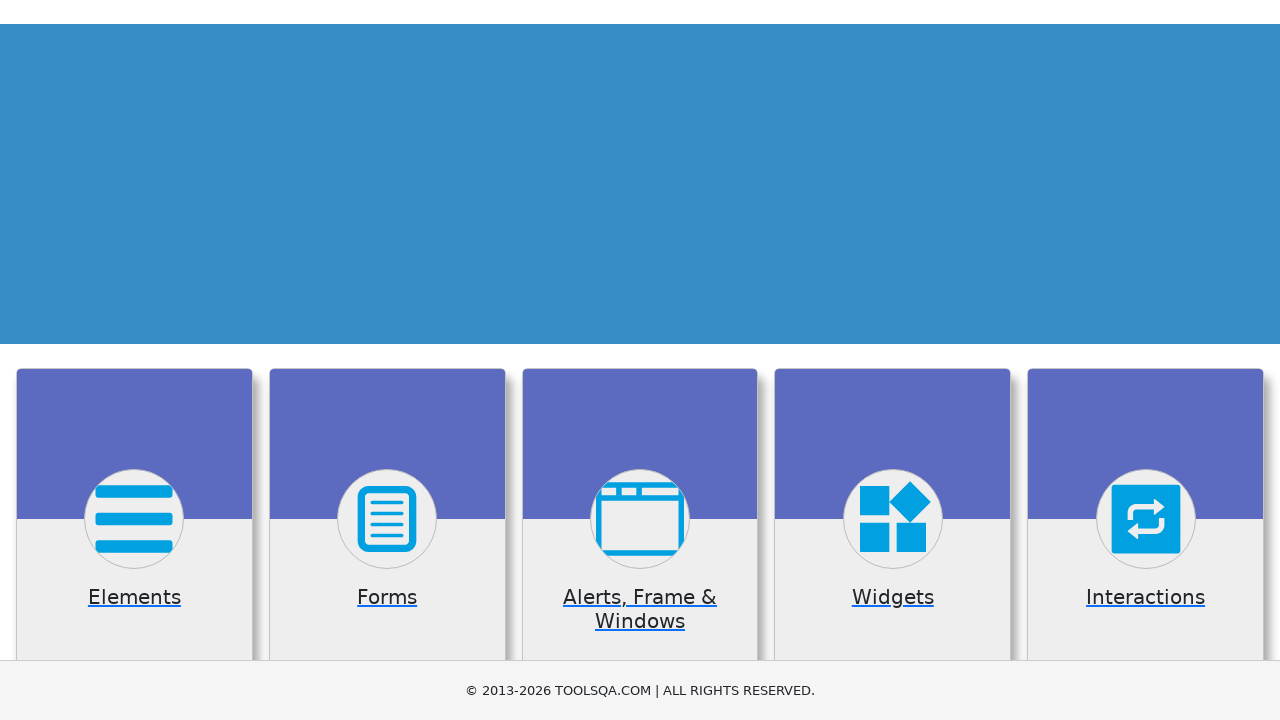

Scrolled 'Alerts, Frame & Windows' option into view
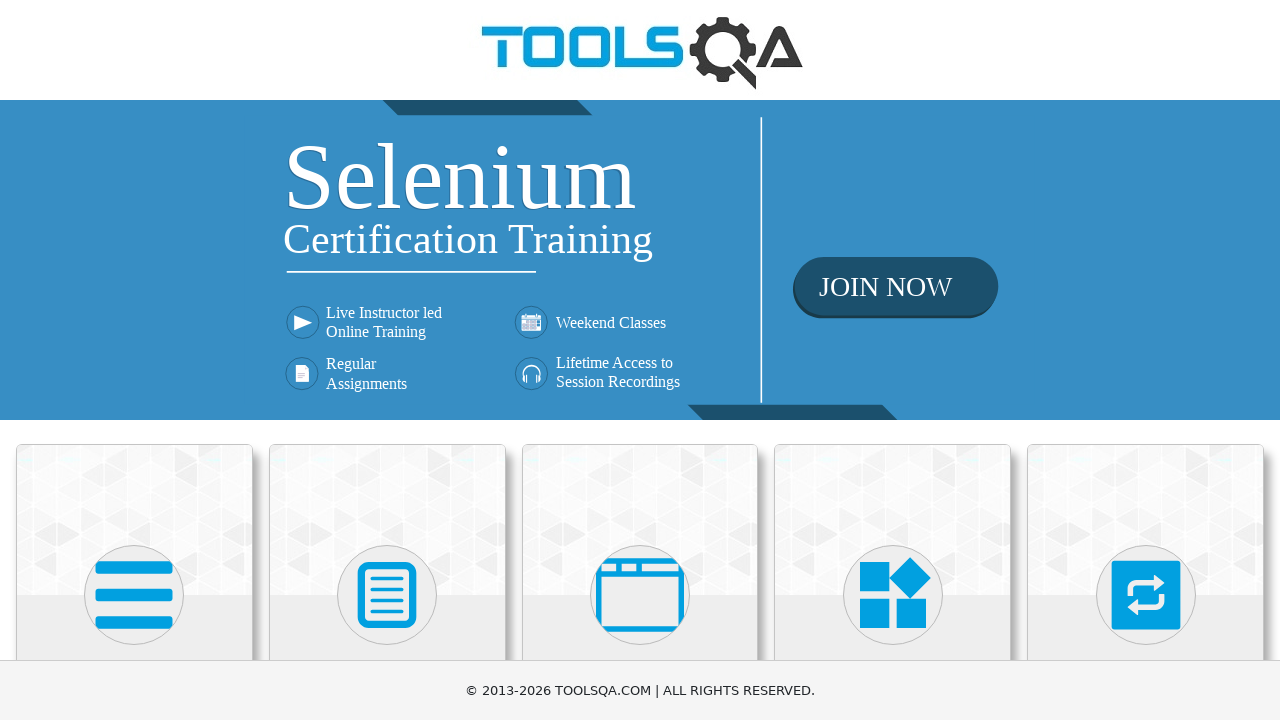

Clicked 'Alerts, Frame & Windows' menu option at (640, 360) on text='Alerts, Frame & Windows'
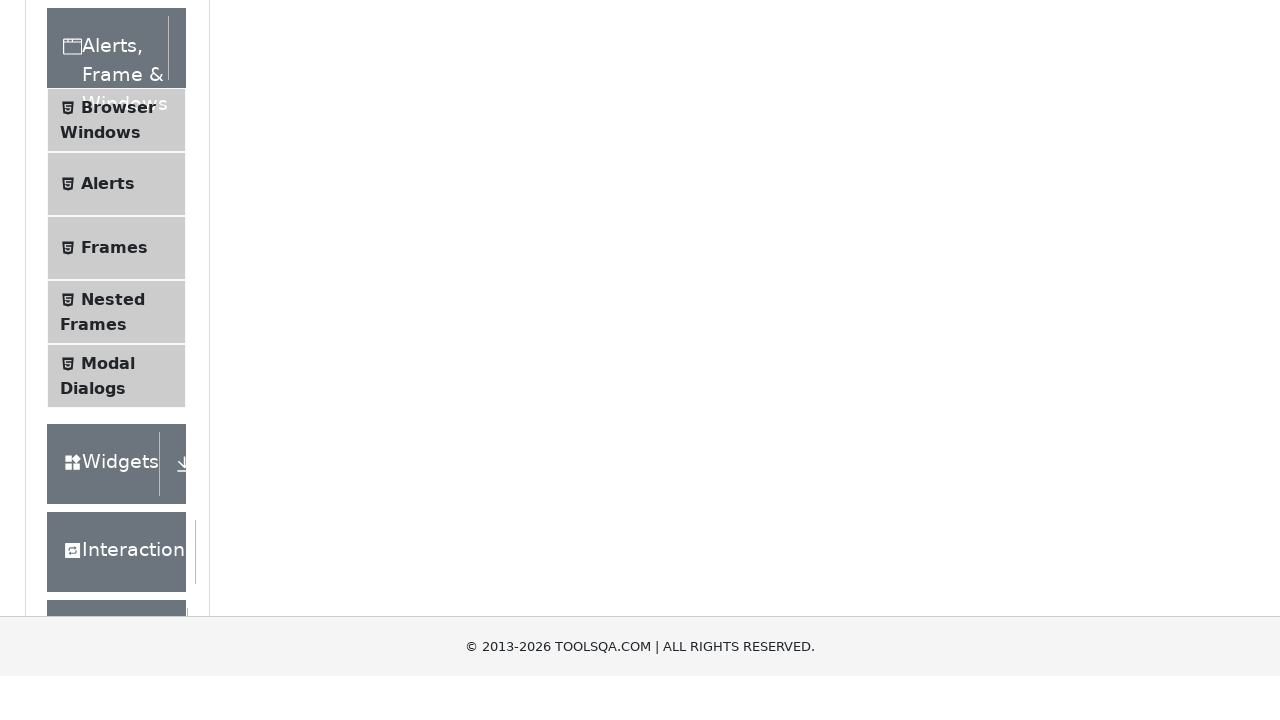

Scrolled 'Nested Frames' option into view
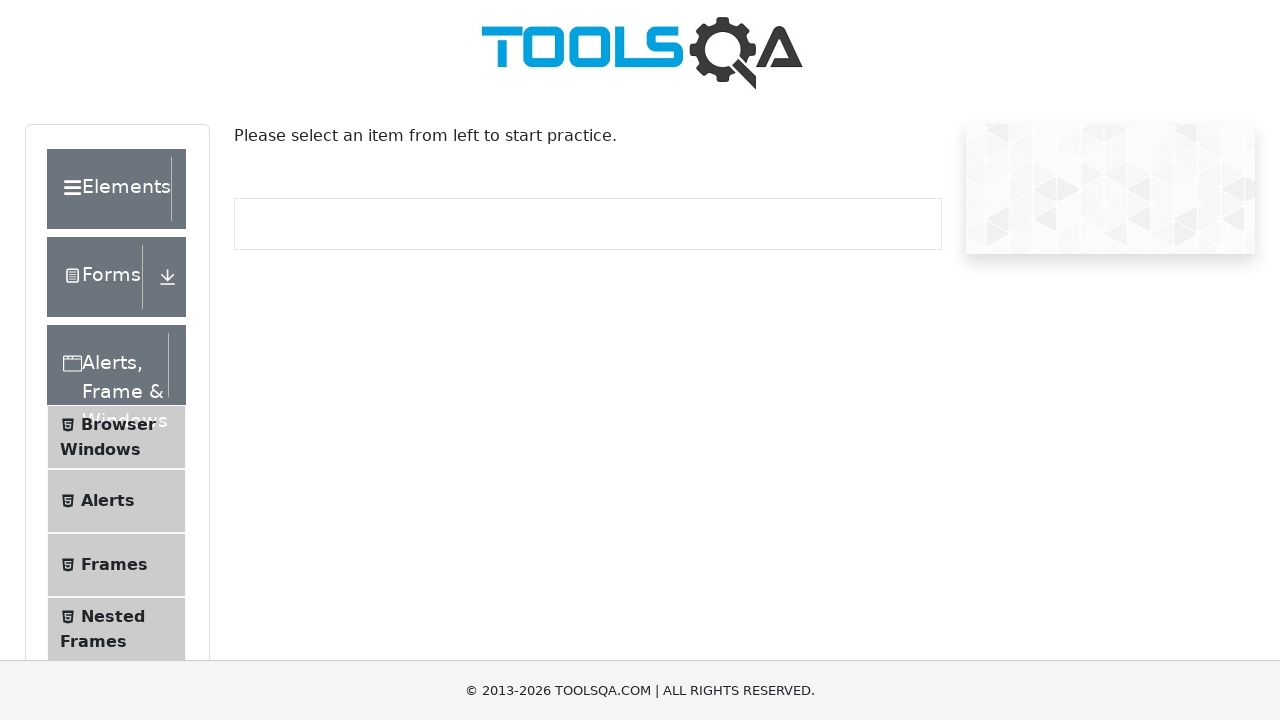

Clicked 'Nested Frames' option at (113, 616) on text='Nested Frames'
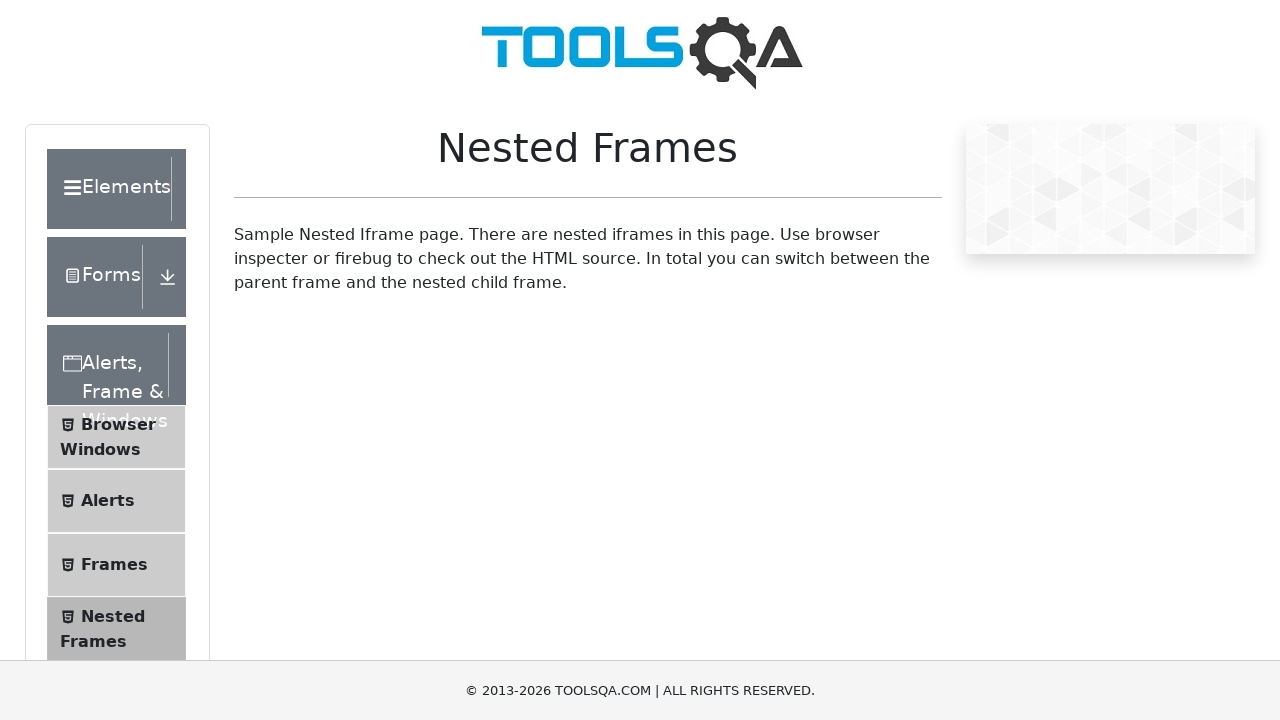

Nested Frames page loaded successfully
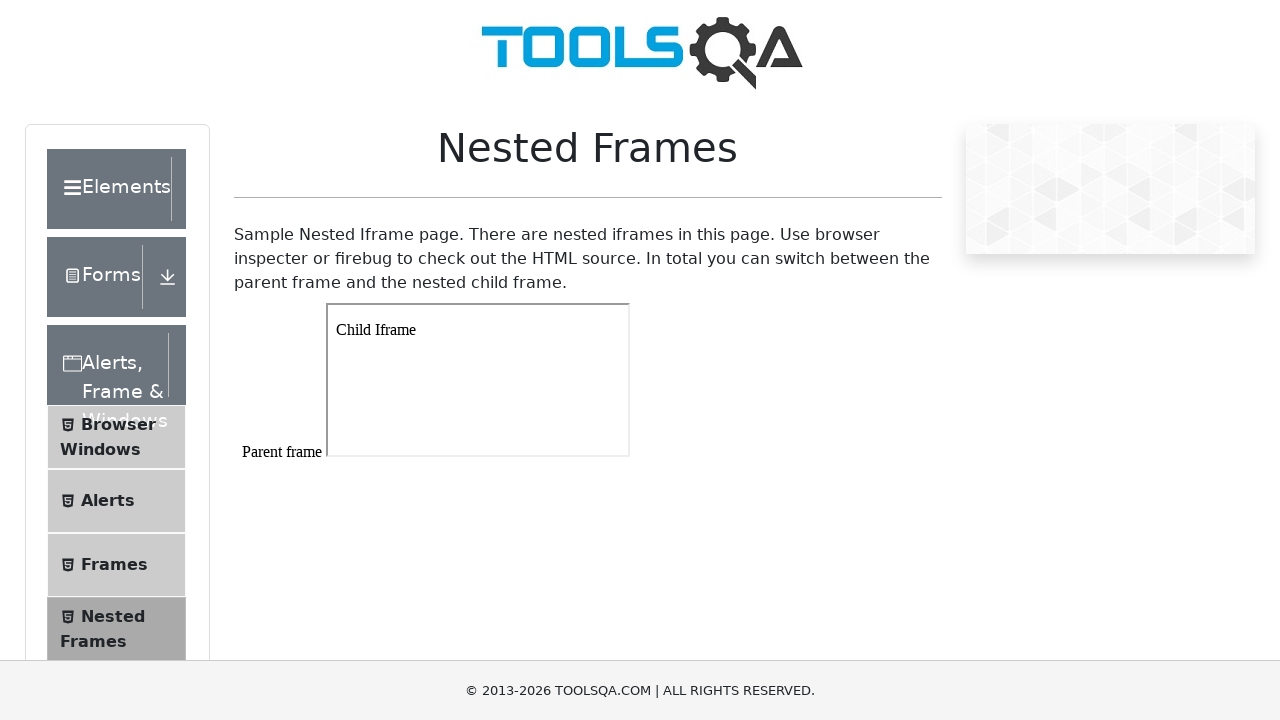

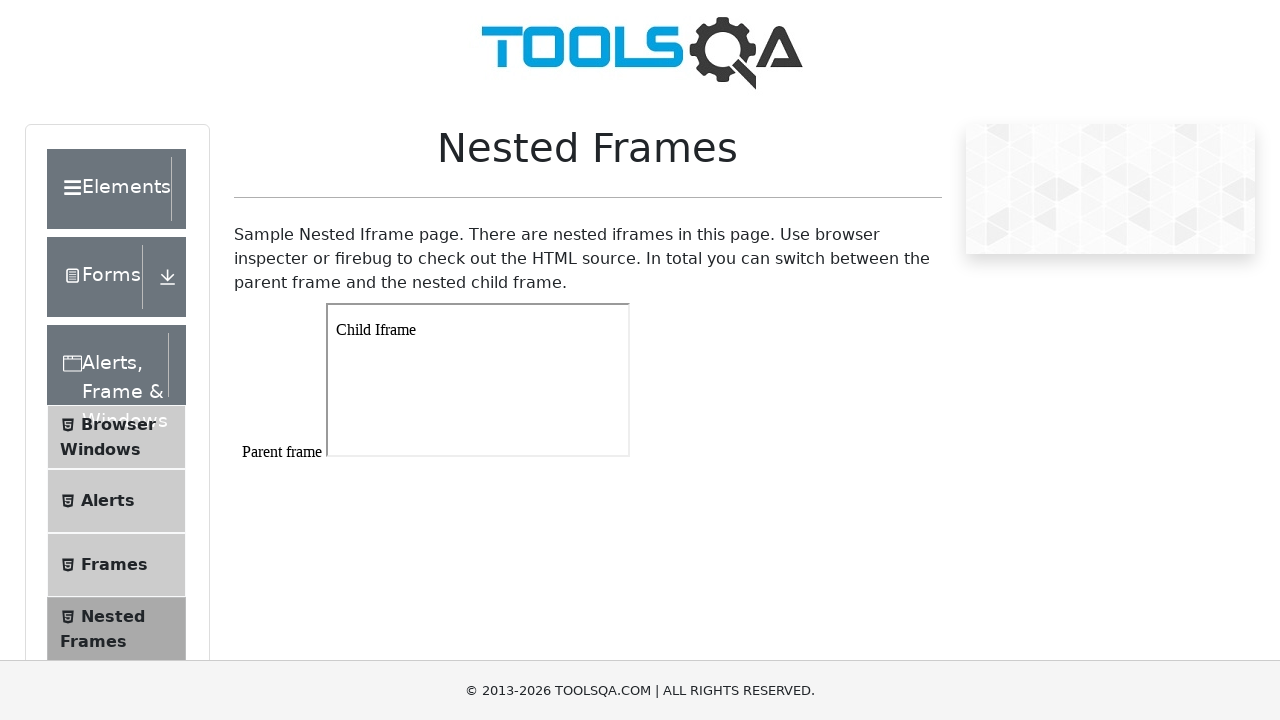